Tests closing a modal advertisement popup by clicking the close button in the modal footer on a test website.

Starting URL: http://the-internet.herokuapp.com/entry_ad

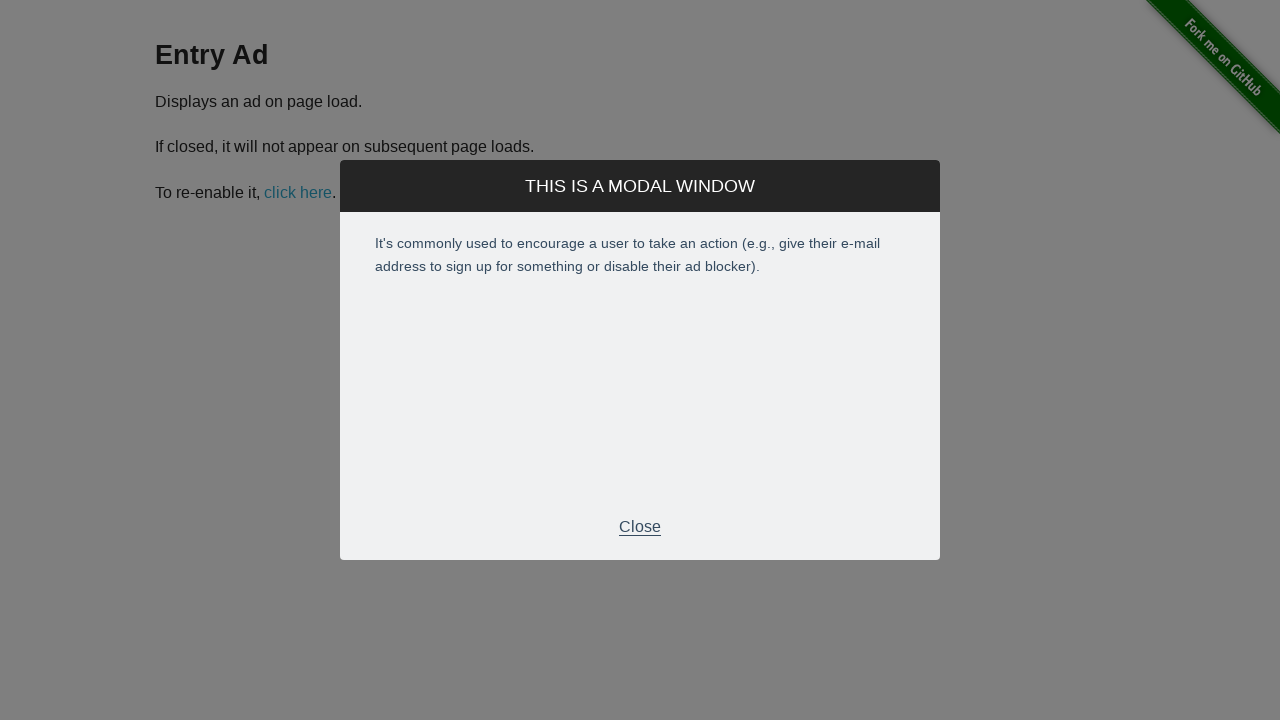

Modal advertisement popup appeared and footer became visible
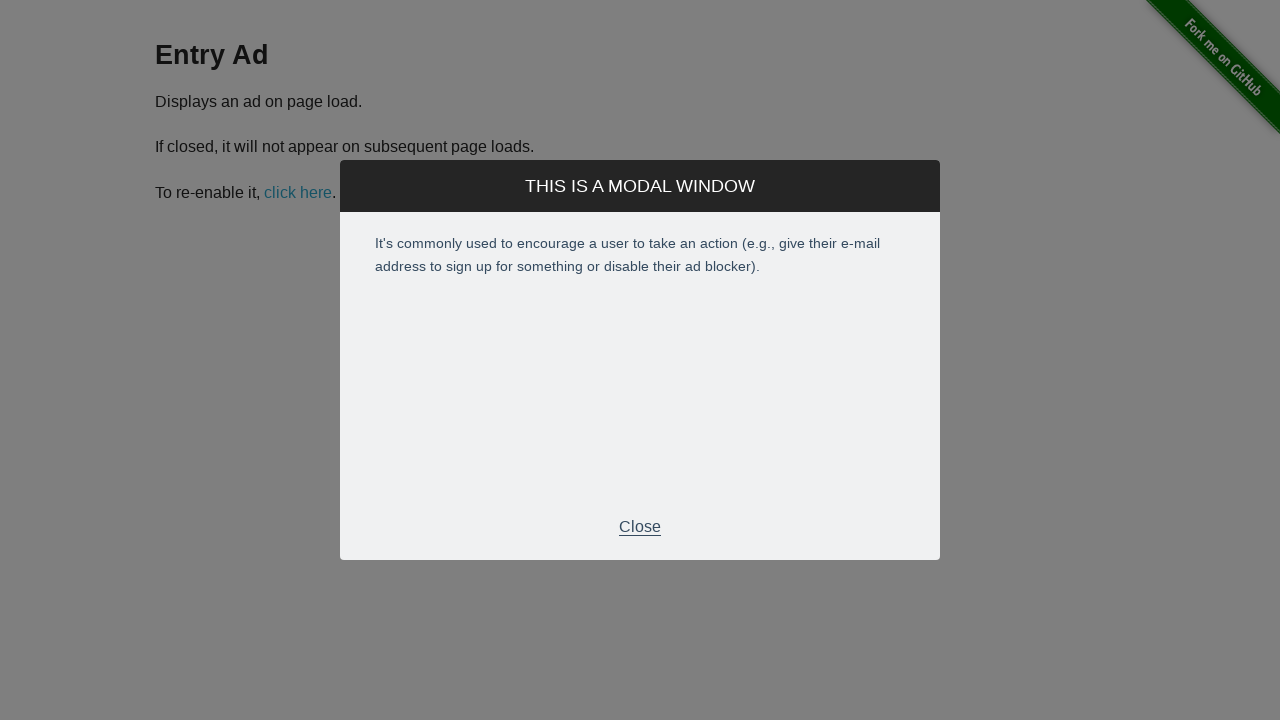

Clicked close button in modal footer to close the advertisement popup at (640, 527) on .modal-footer
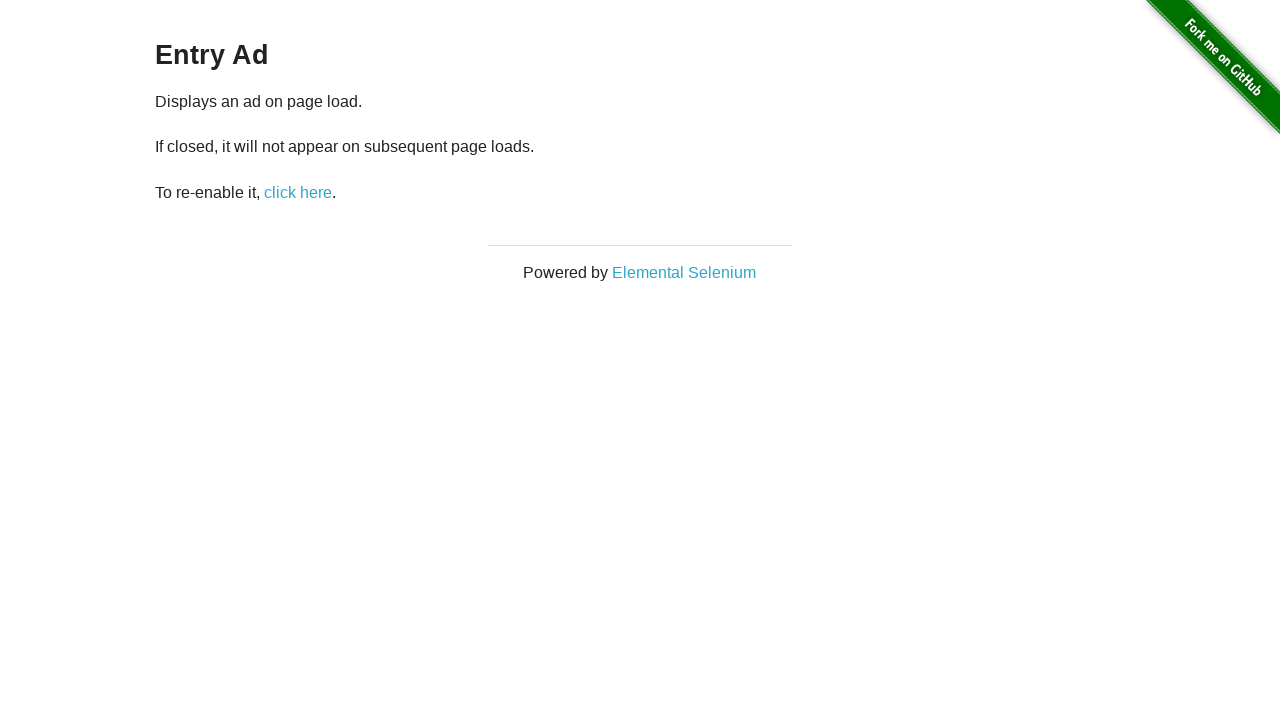

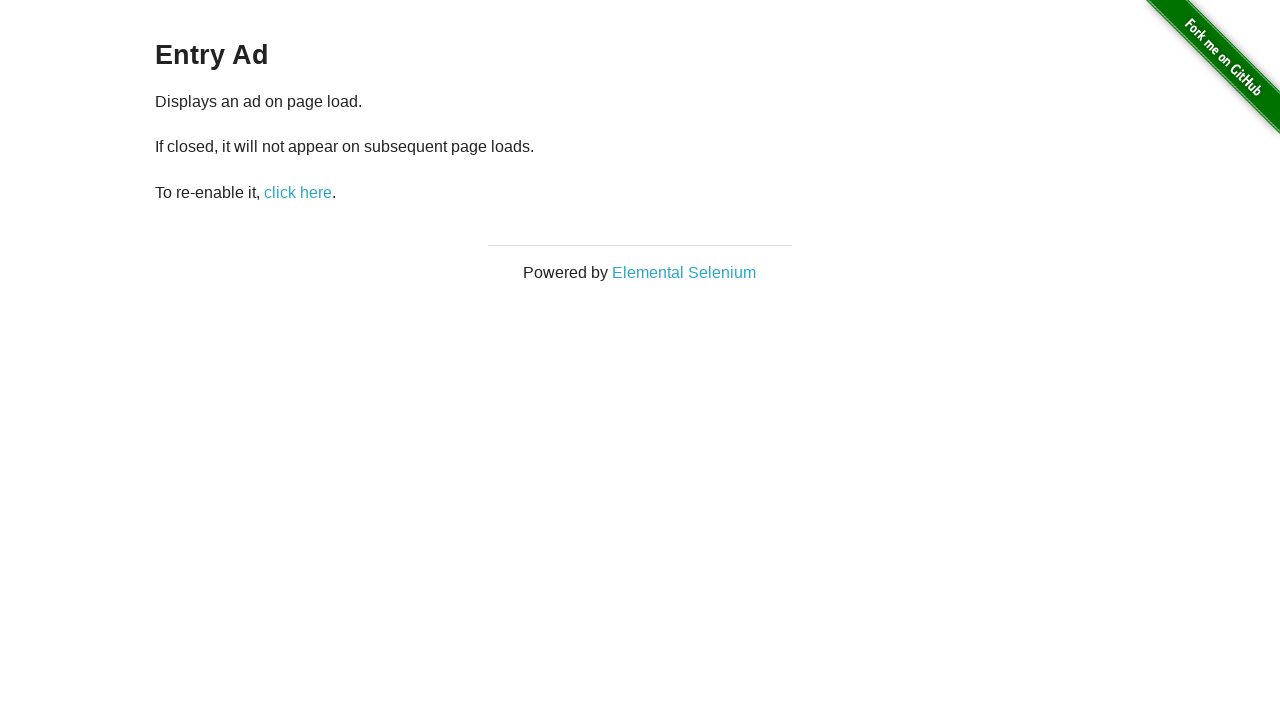